Tests navigation through status code links by clicking each link and navigating back to the main page

Starting URL: https://the-internet.herokuapp.com/status_codes

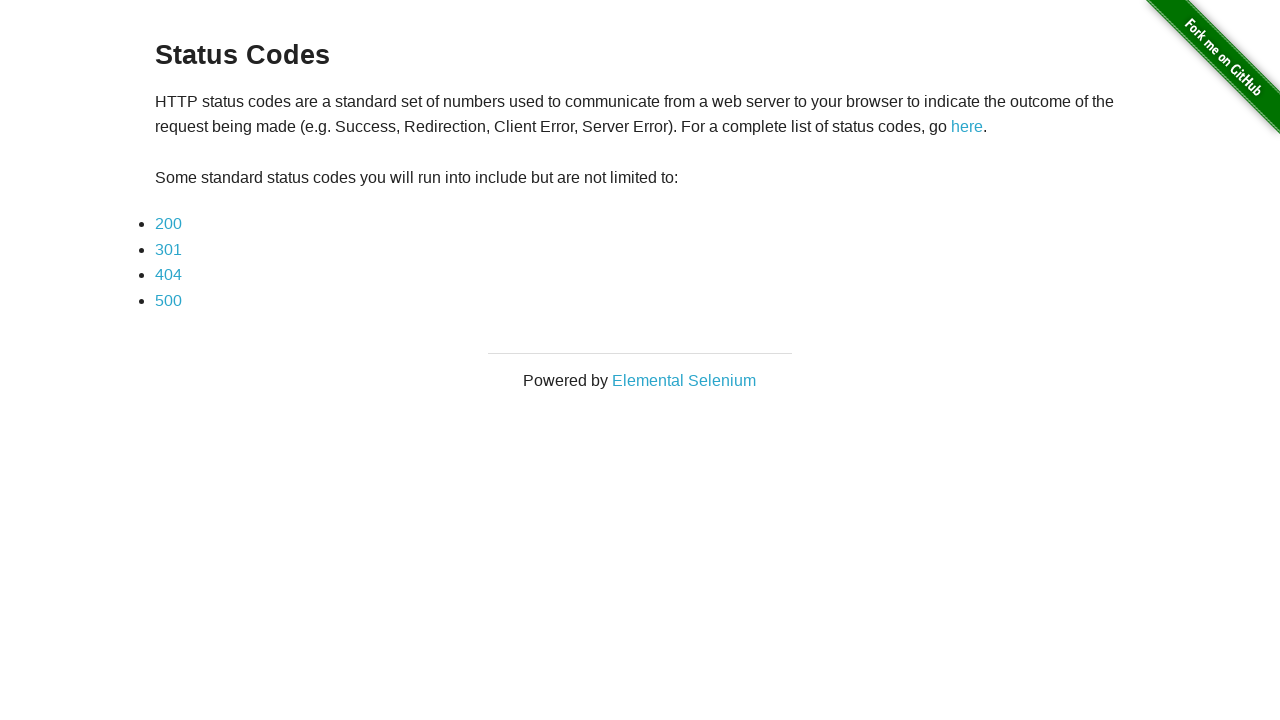

Retrieved all status code links from the main page
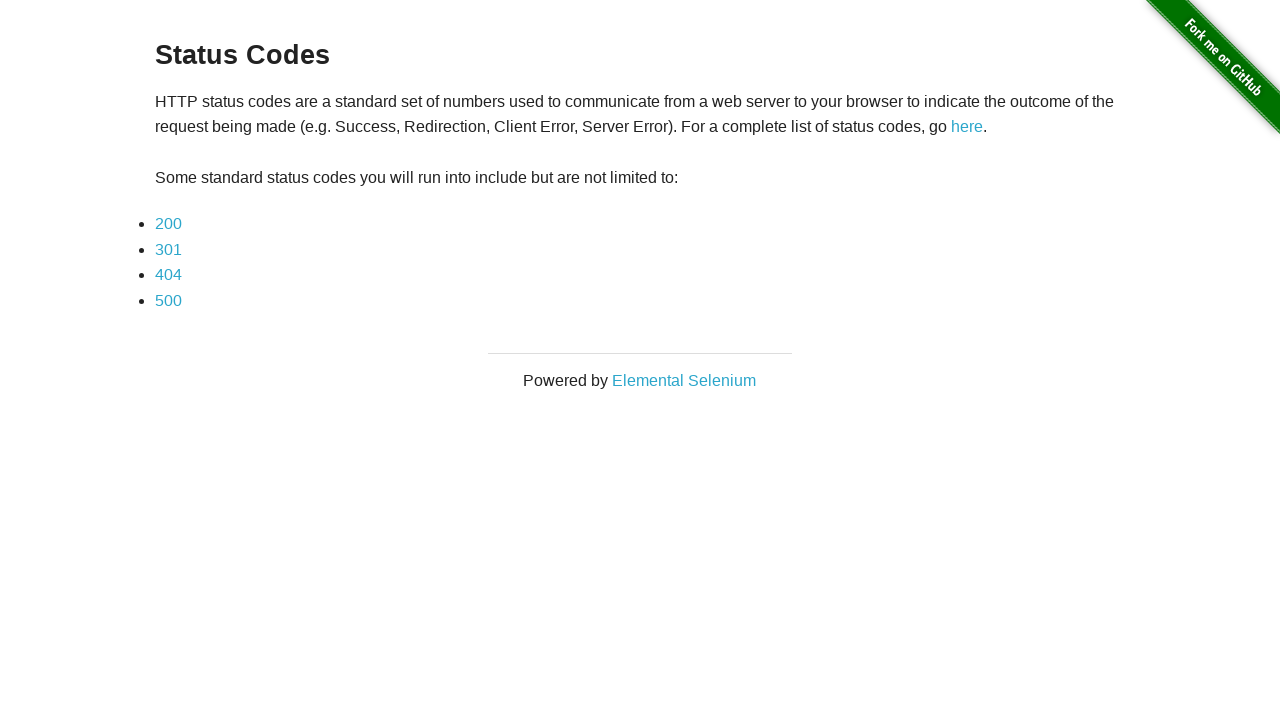

Located status code link #1
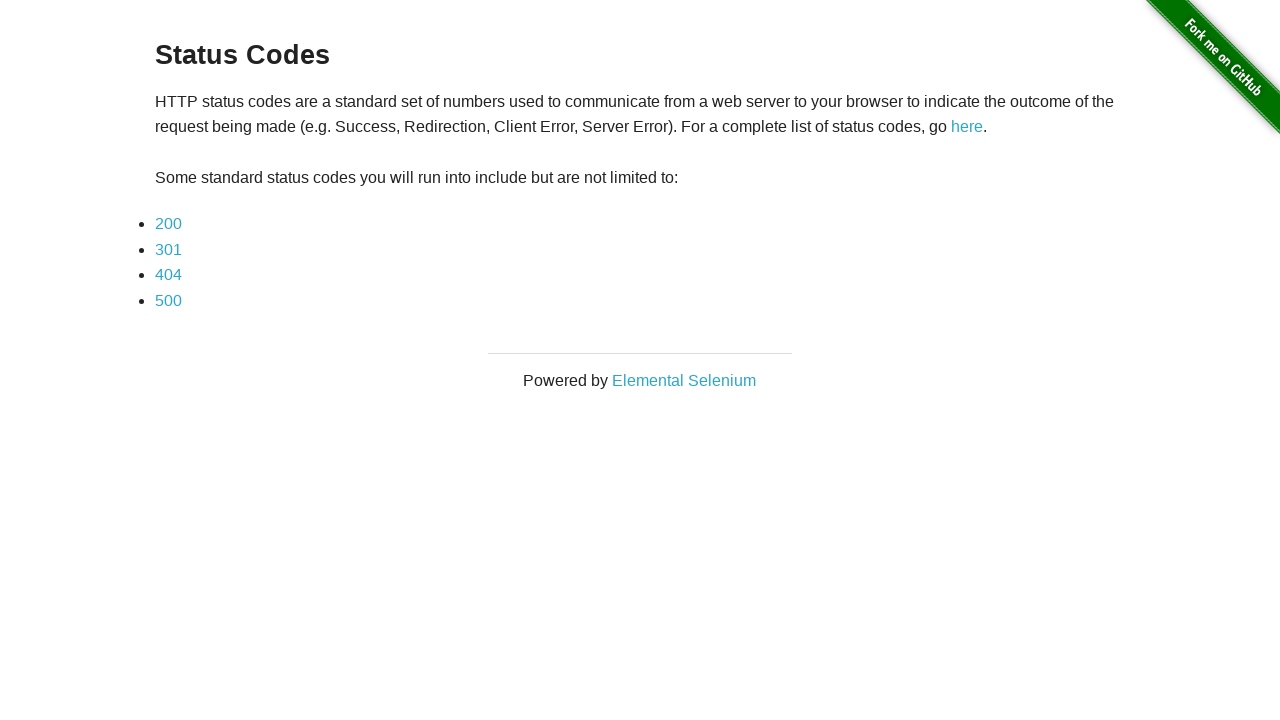

Clicked status code link #1 at (168, 224) on xpath=//li/a >> nth=0
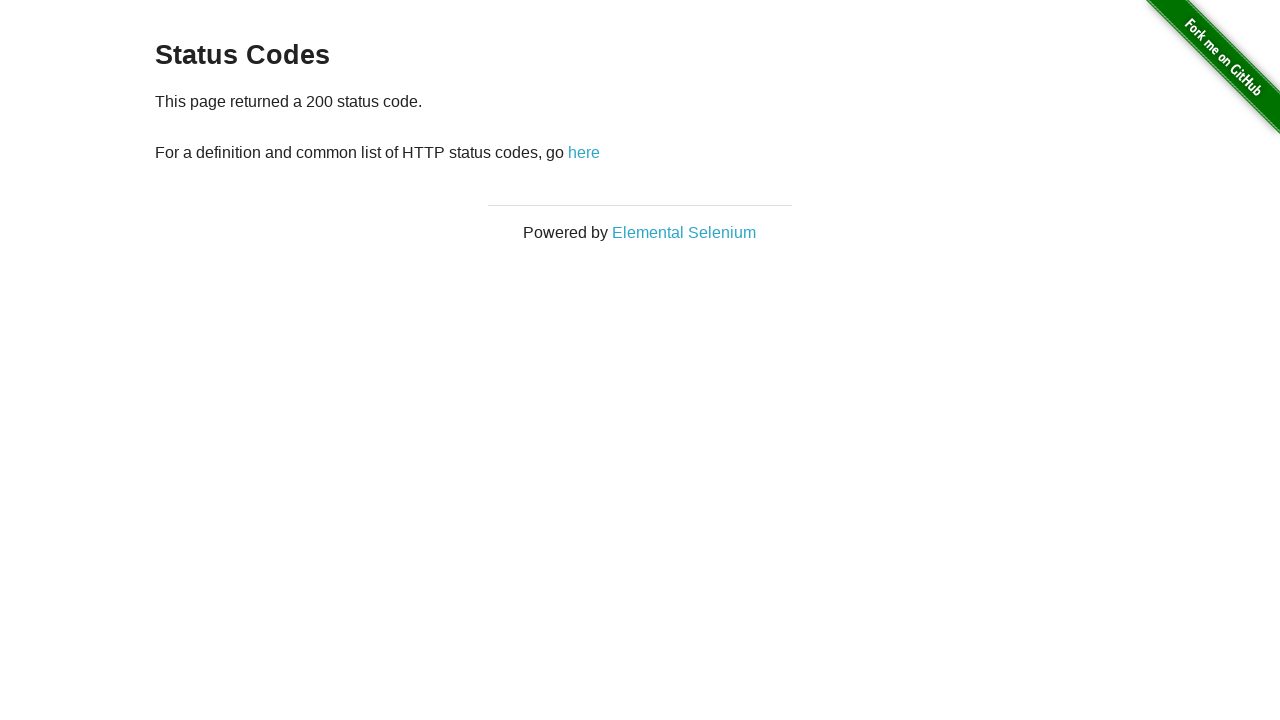

Navigated back to status codes main page
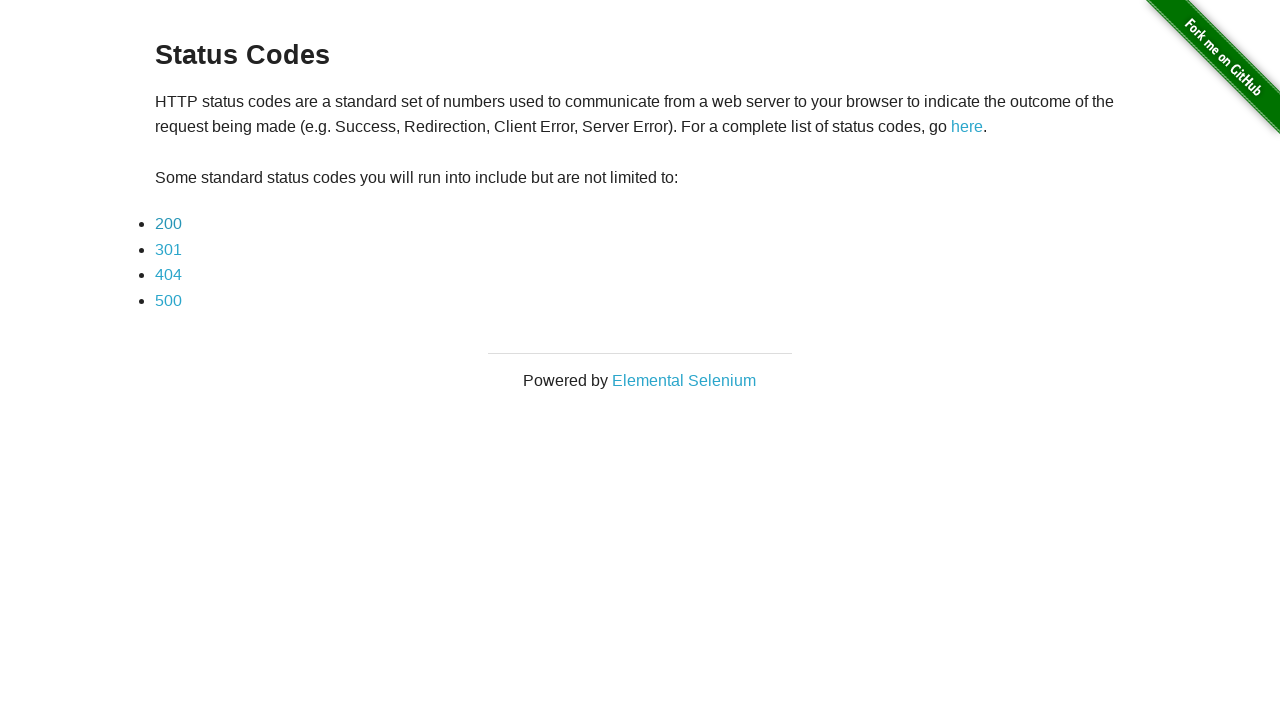

Located status code link #2
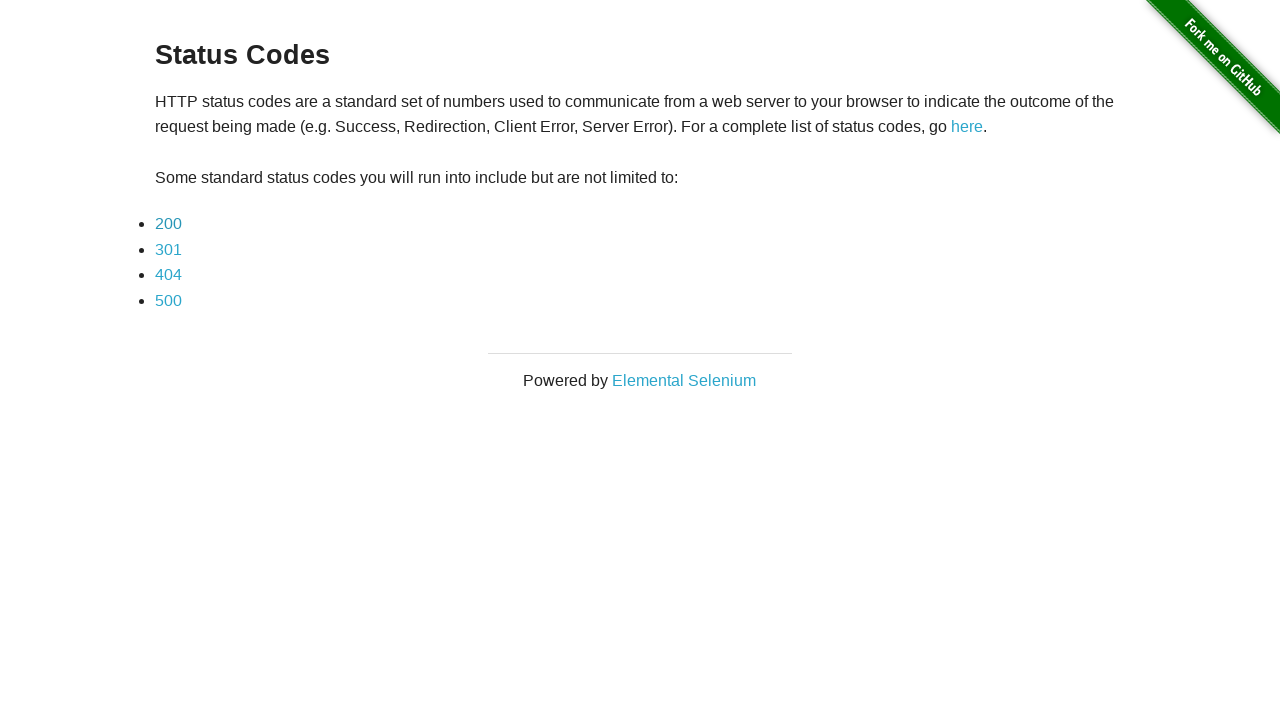

Clicked status code link #2 at (168, 249) on xpath=//li/a >> nth=1
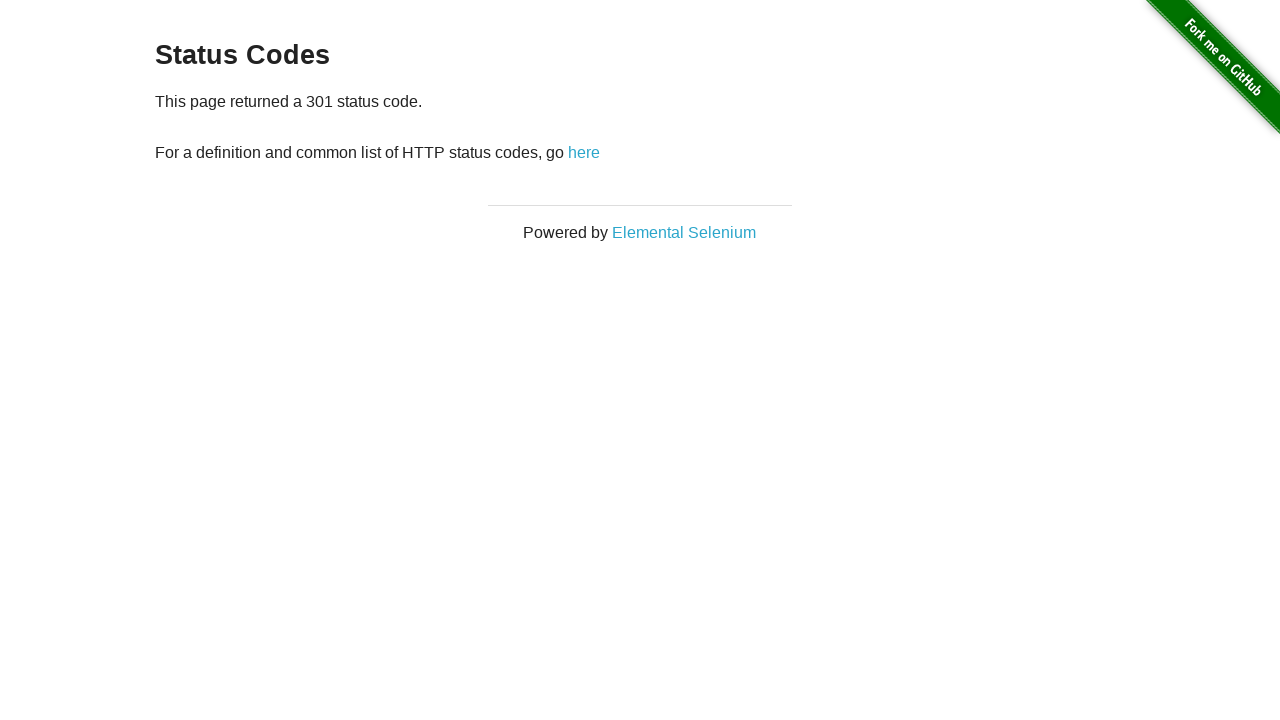

Navigated back to status codes main page
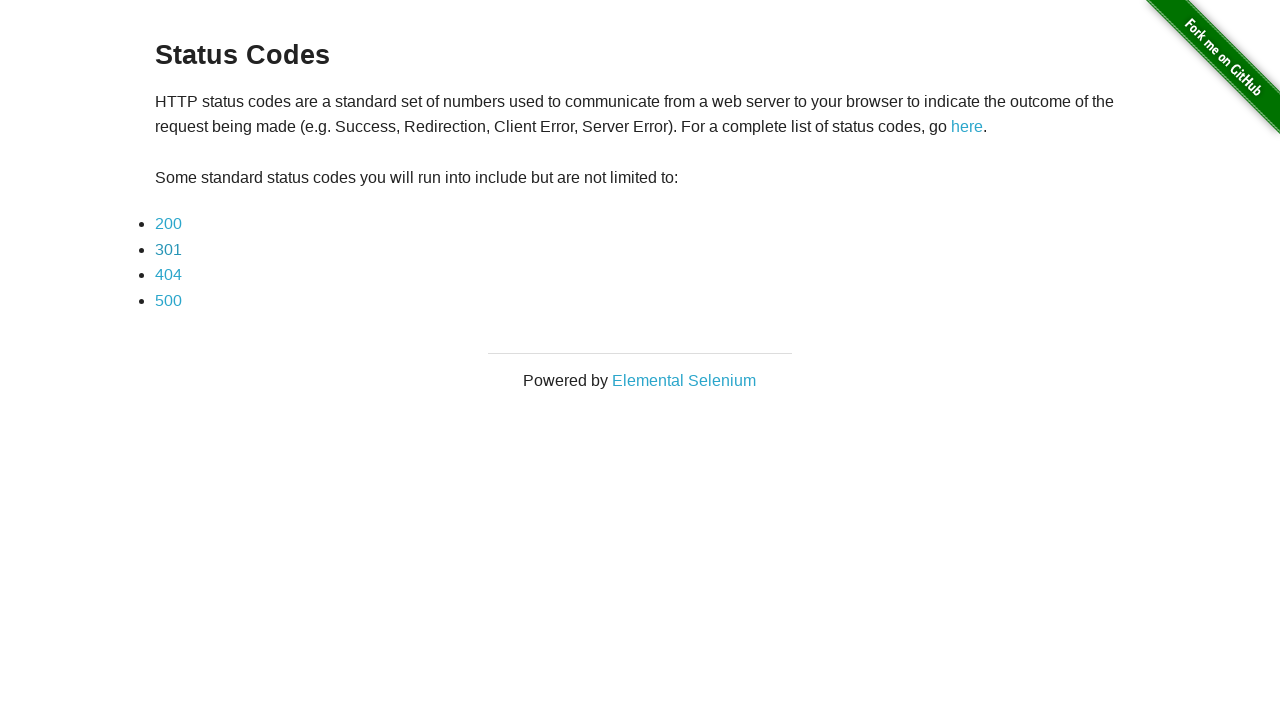

Located status code link #3
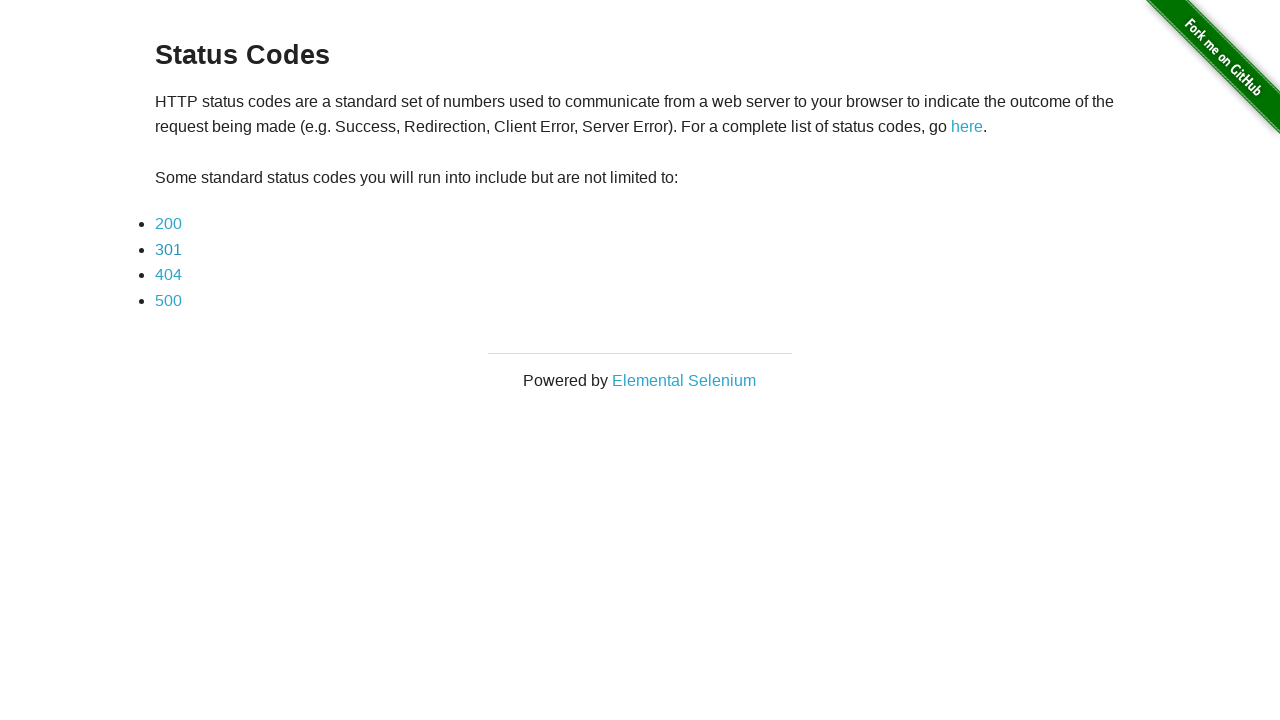

Clicked status code link #3 at (168, 275) on xpath=//li/a >> nth=2
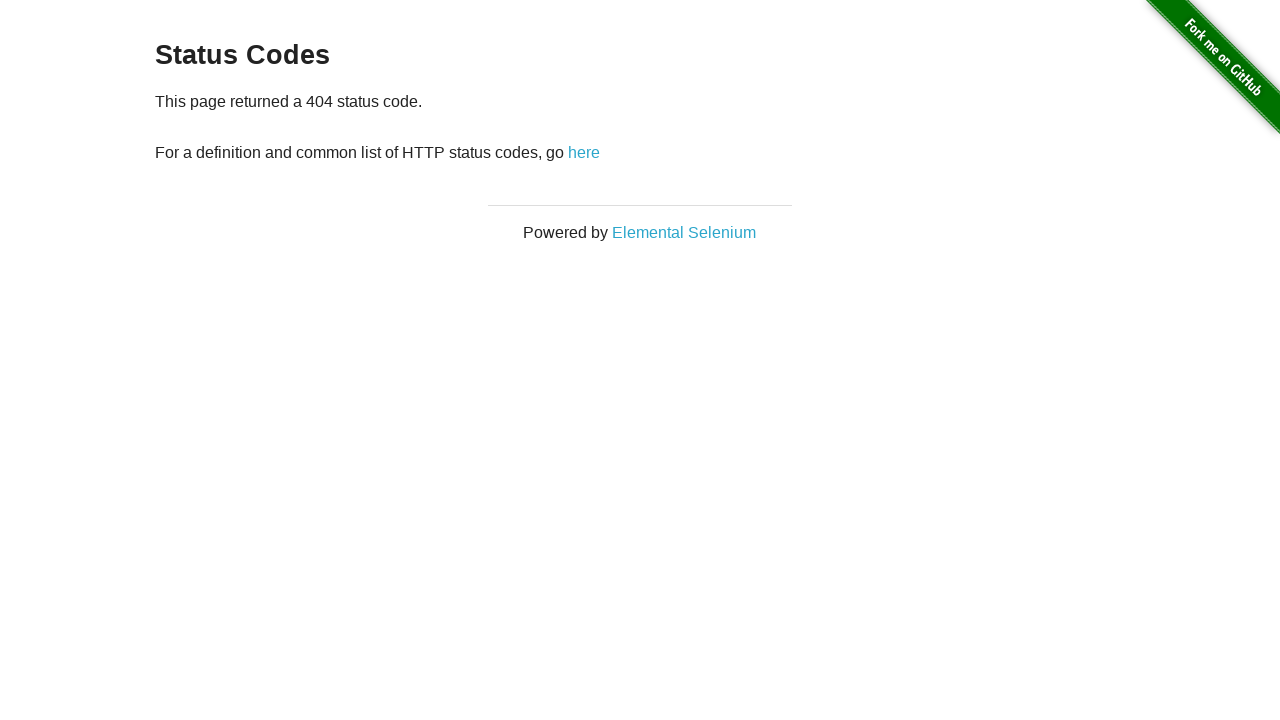

Navigated back to status codes main page
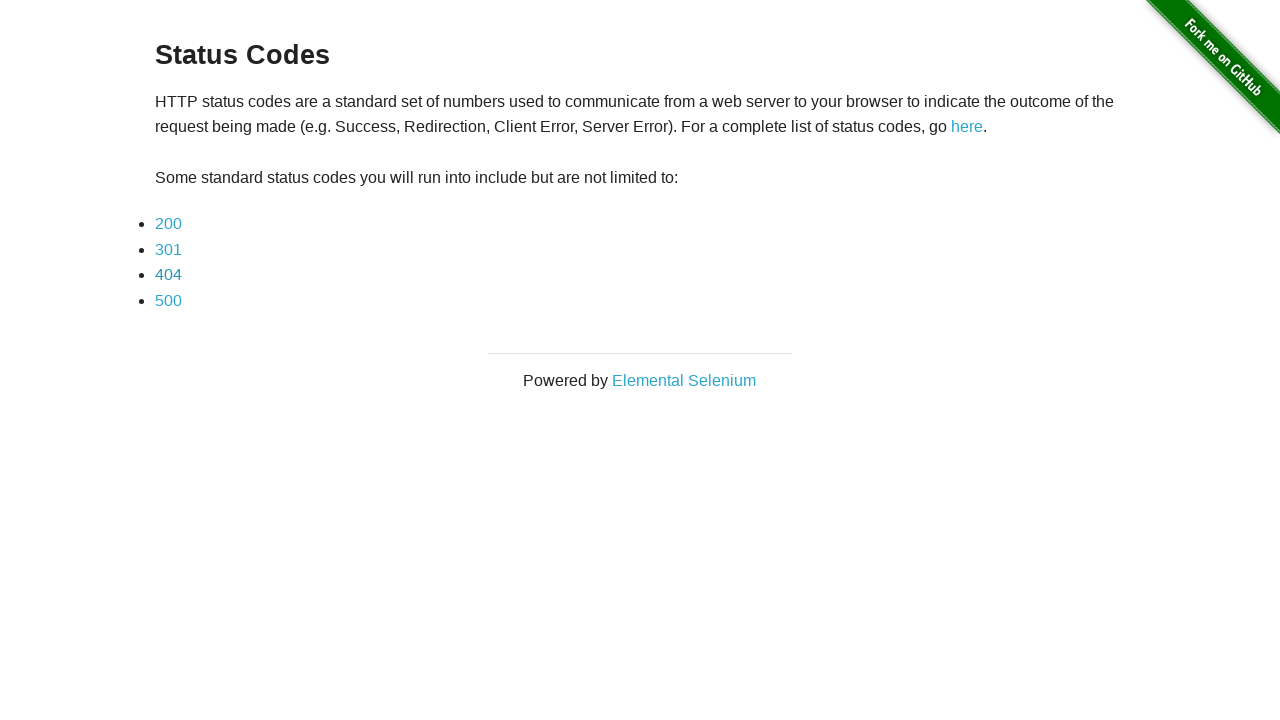

Located status code link #4
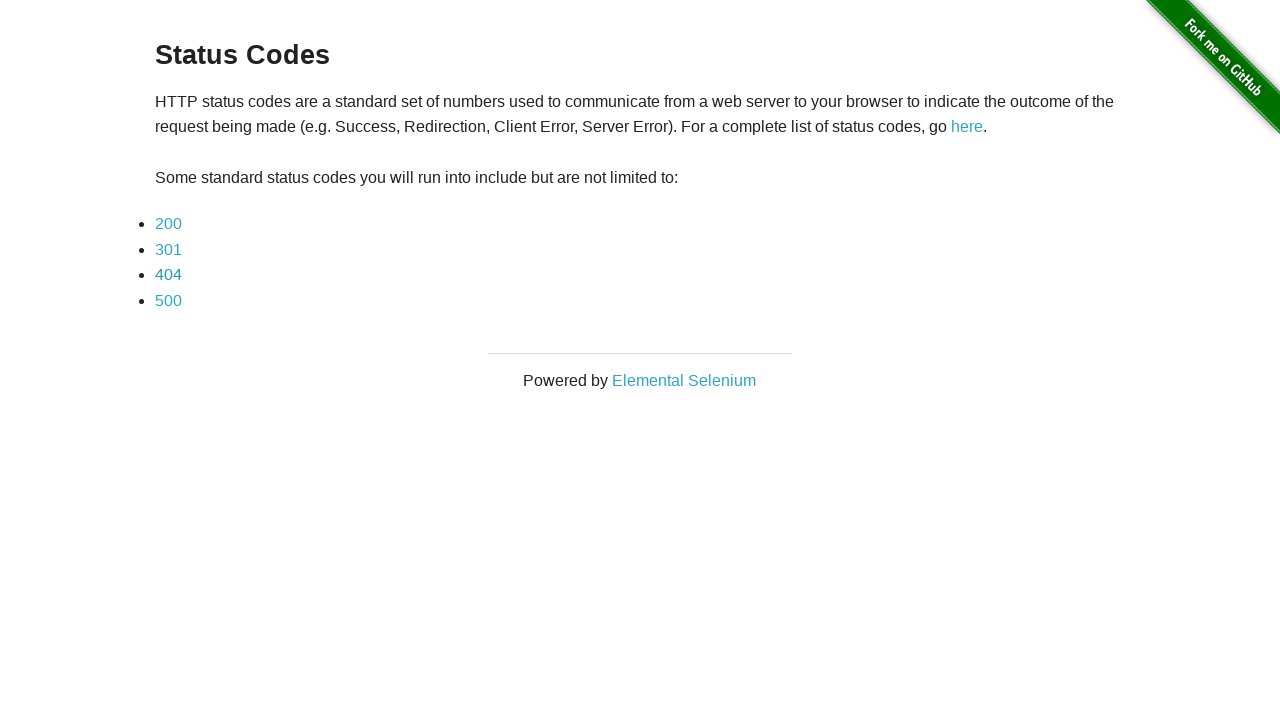

Clicked status code link #4 at (168, 300) on xpath=//li/a >> nth=3
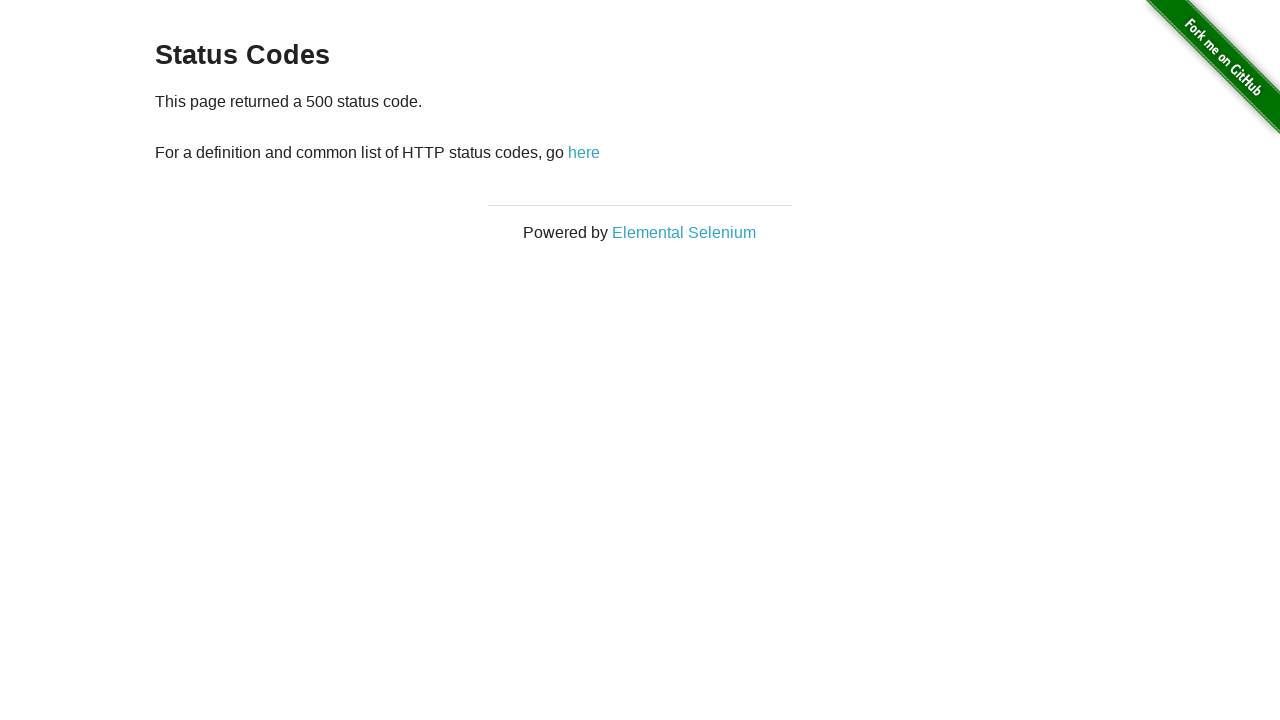

Navigated back to status codes main page
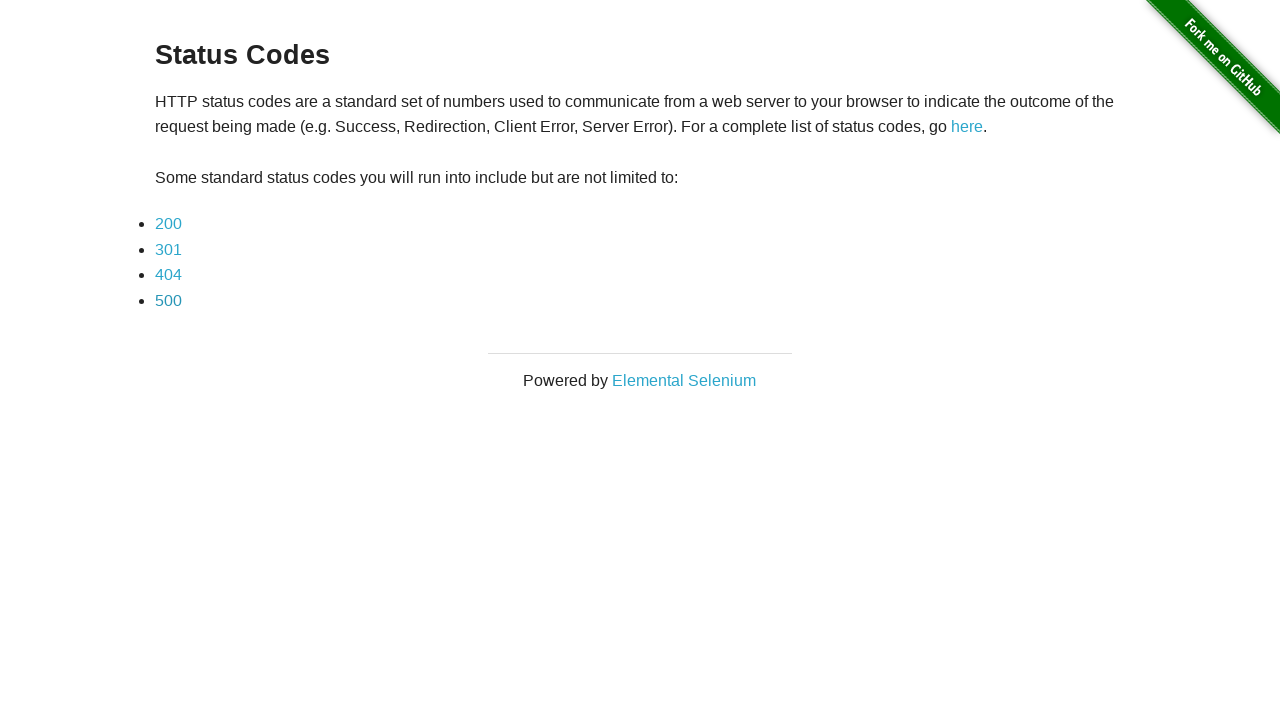

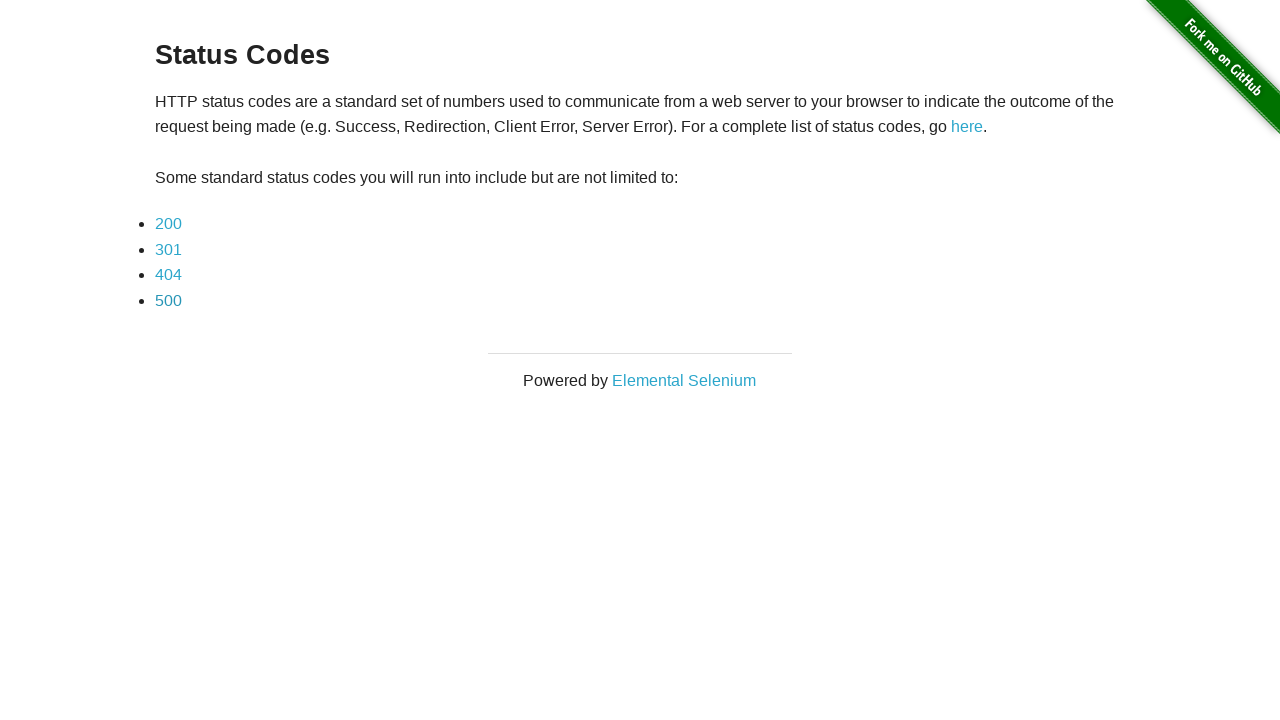